Tests double-click functionality on a button element

Starting URL: https://demoqa.com/buttons

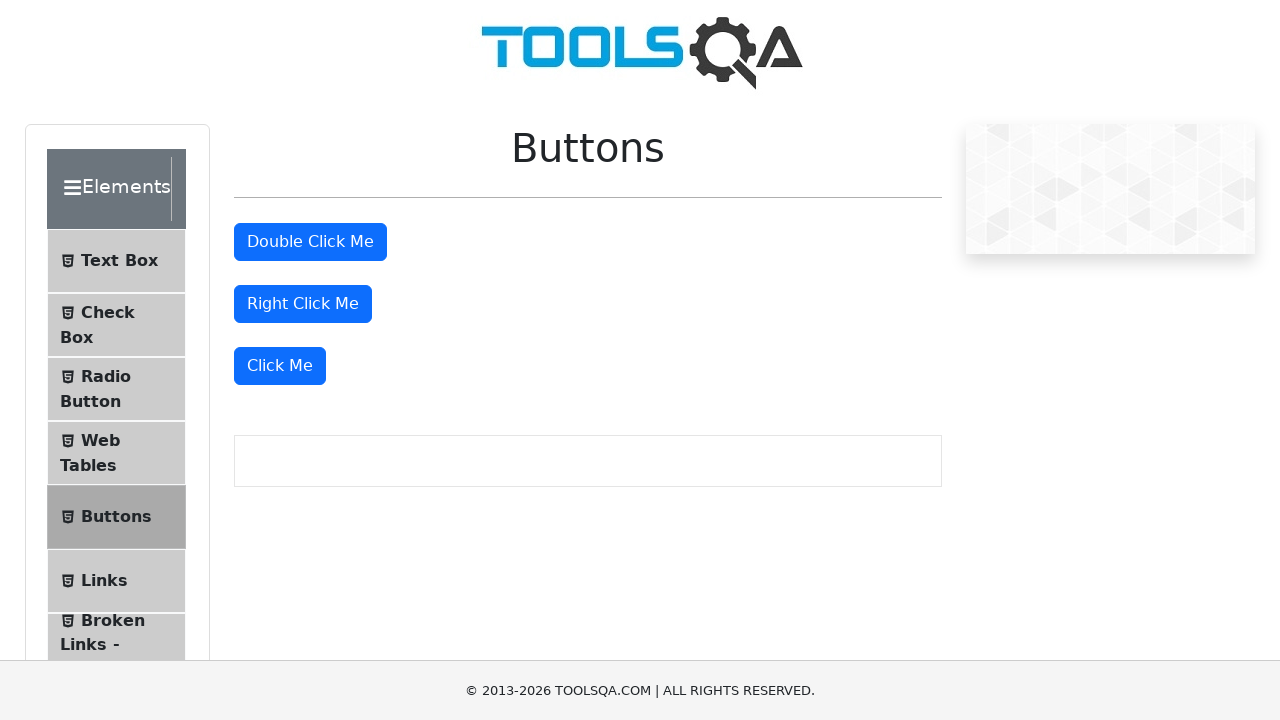

Navigated to DemoQA buttons page
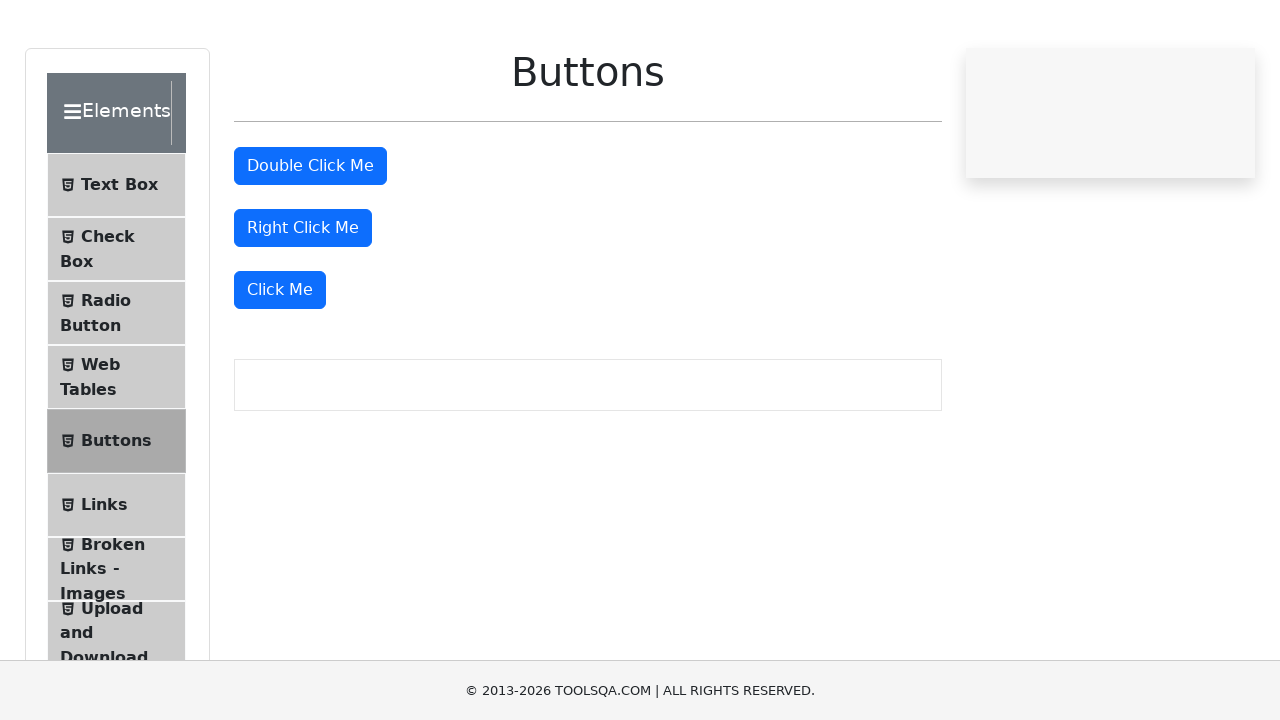

Double-clicked the double-click button element at (310, 242) on #doubleClickBtn
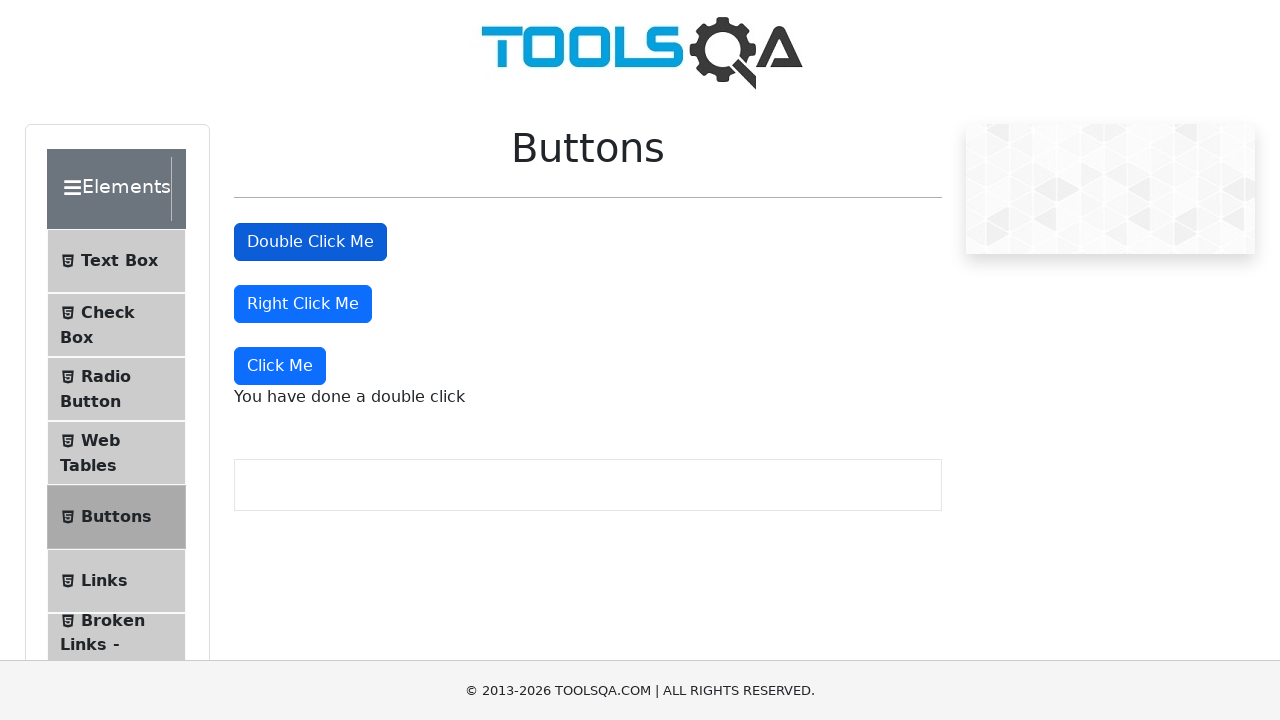

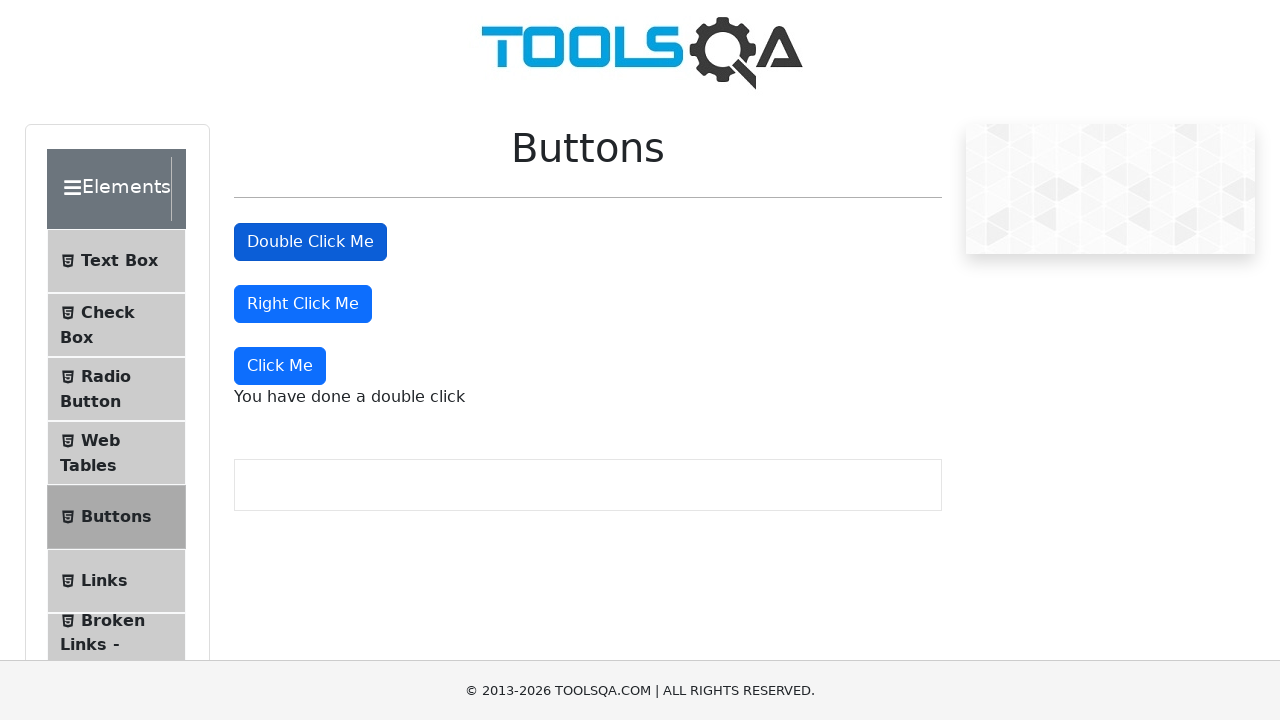